Tests click and hold action on the logo

Starting URL: https://duckduckgo.com/

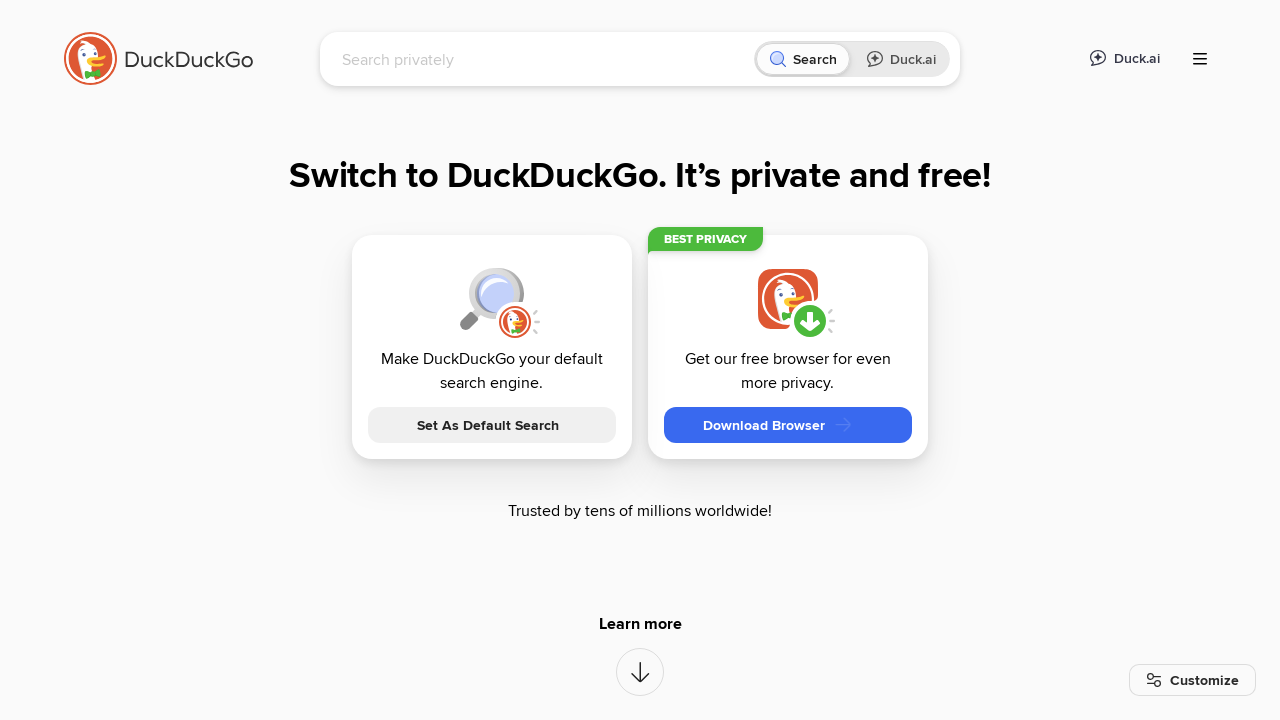

Clicked and held logo for 500ms at (158, 58) on xpath=//div[contains(@class,'container_fullWidth__1H_L8')]//img
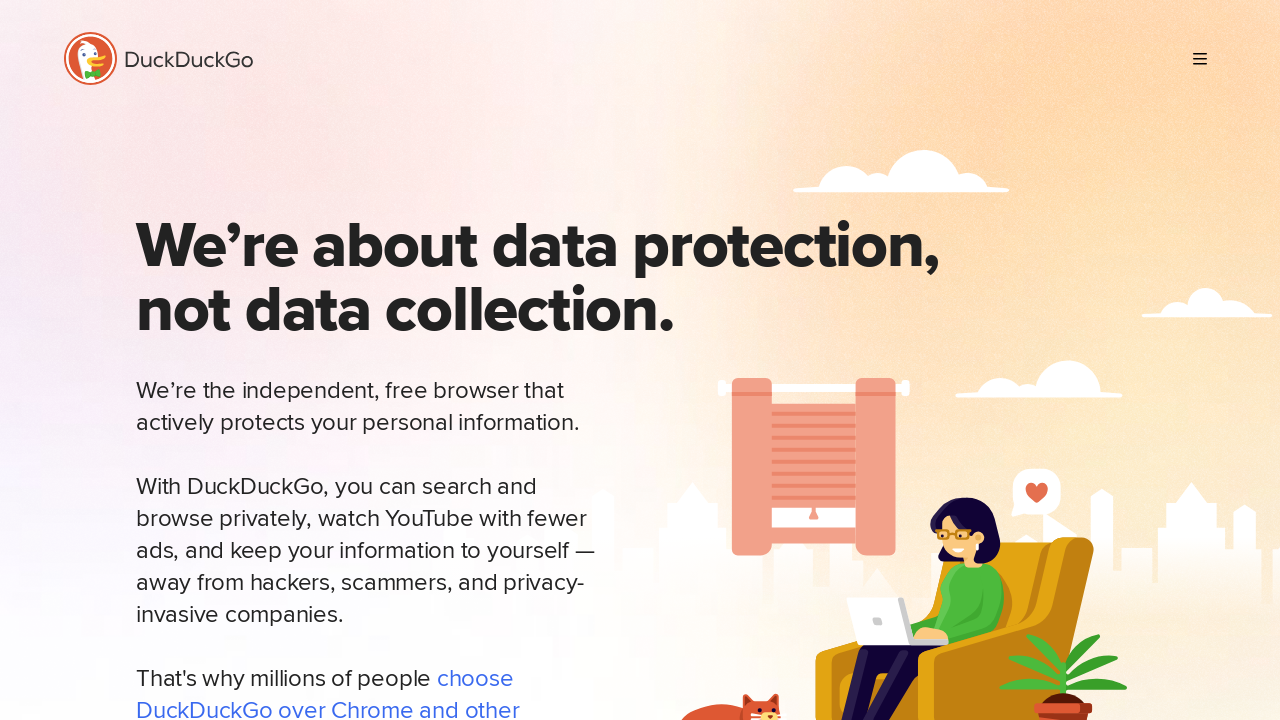

Logo confirmed to be visible
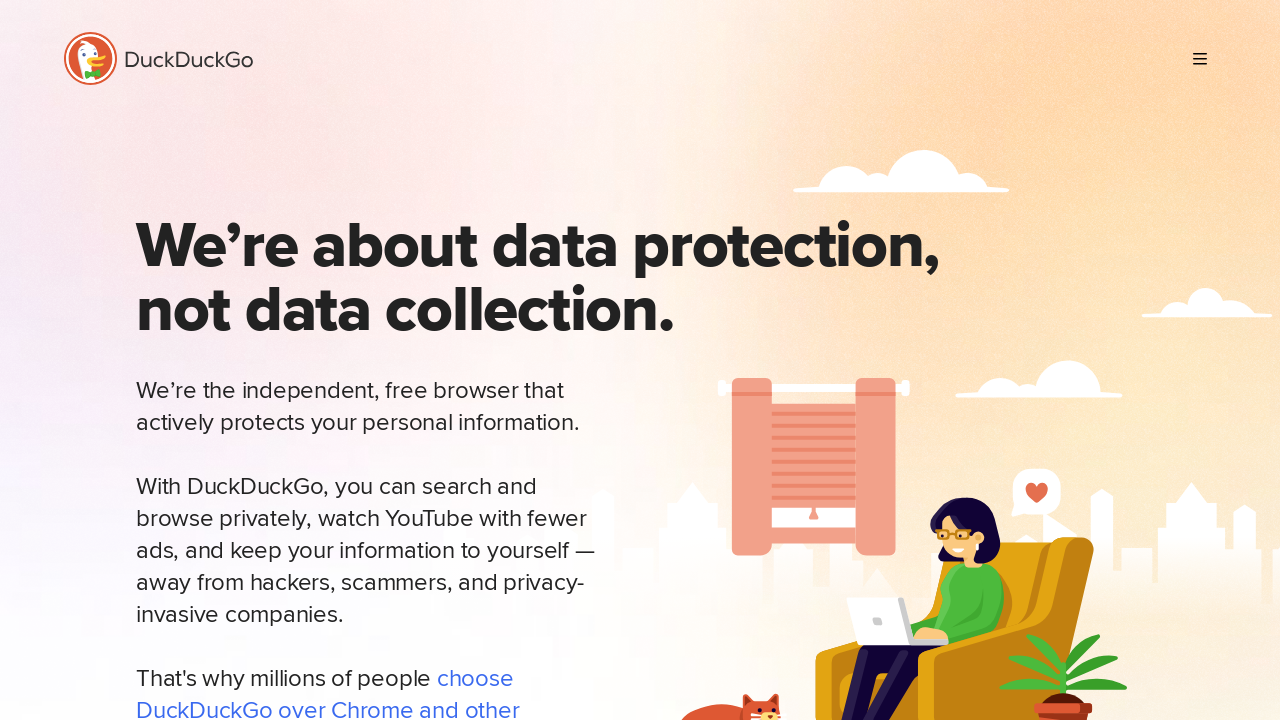

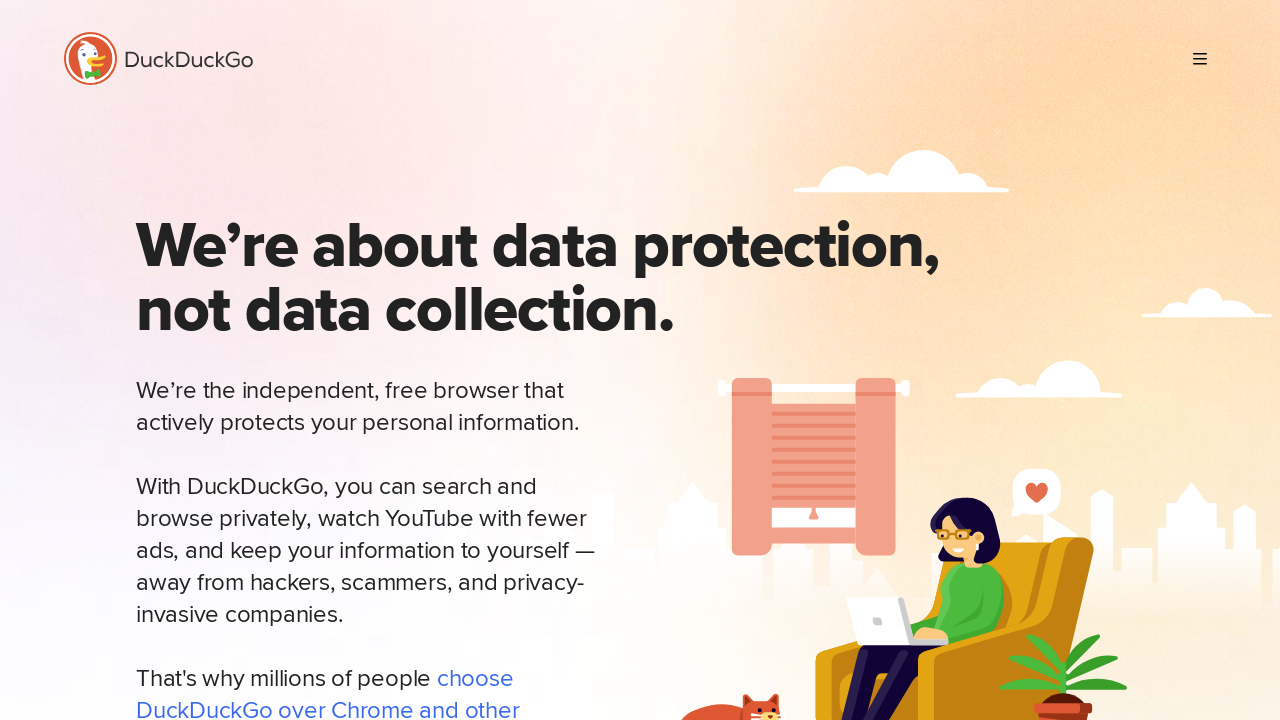